Tests adding two products (Samsung Galaxy S6 and Nokia Lumia 1520) to cart and verifying the total price calculation.

Starting URL: https://www.demoblaze.com/

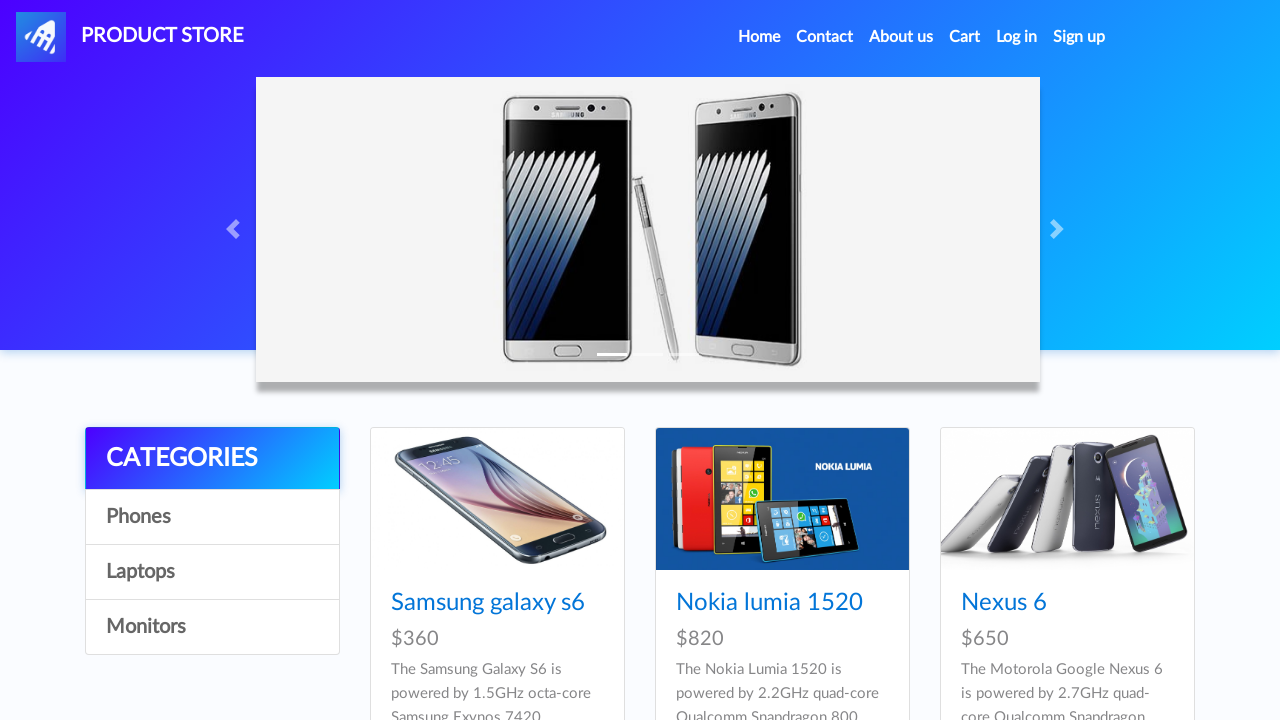

Clicked on Samsung Galaxy S6 product at (488, 603) on .card-title a:has-text('Samsung galaxy s6')
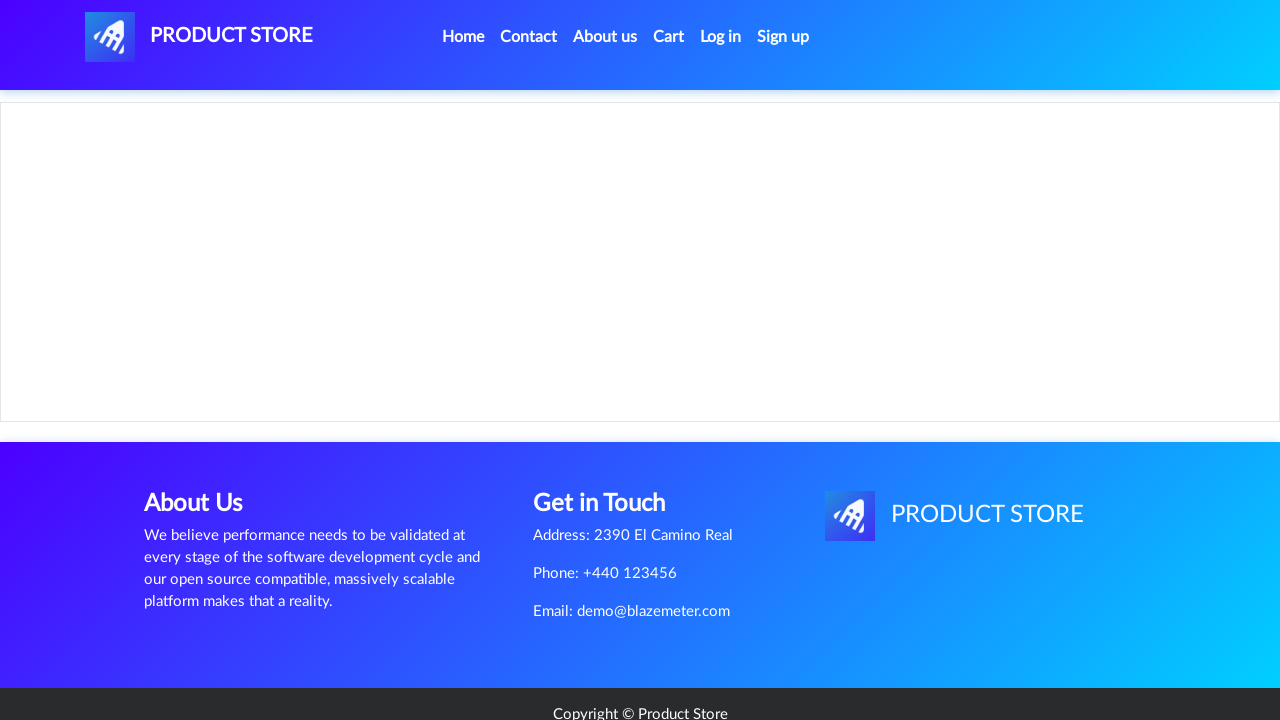

Clicked 'Add to cart' button for Samsung Galaxy S6 at (610, 440) on internal:text="Add to cart"i
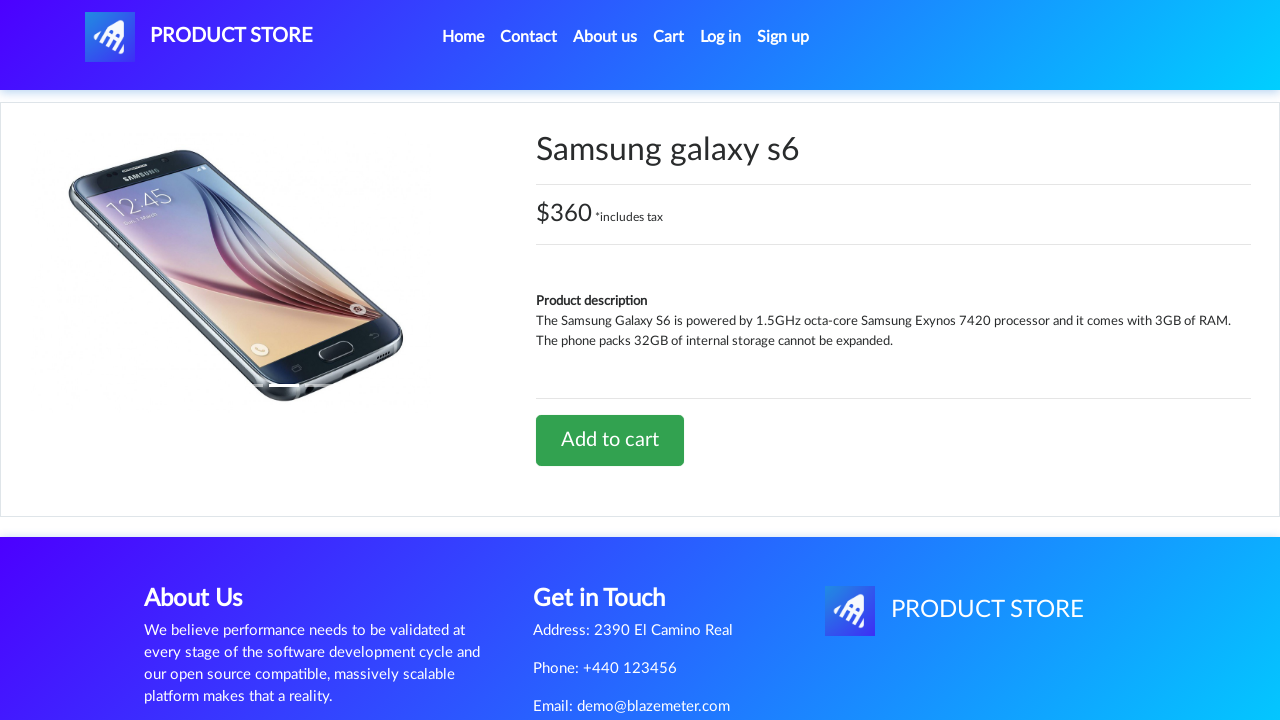

Waited 1 second for add to cart action to complete
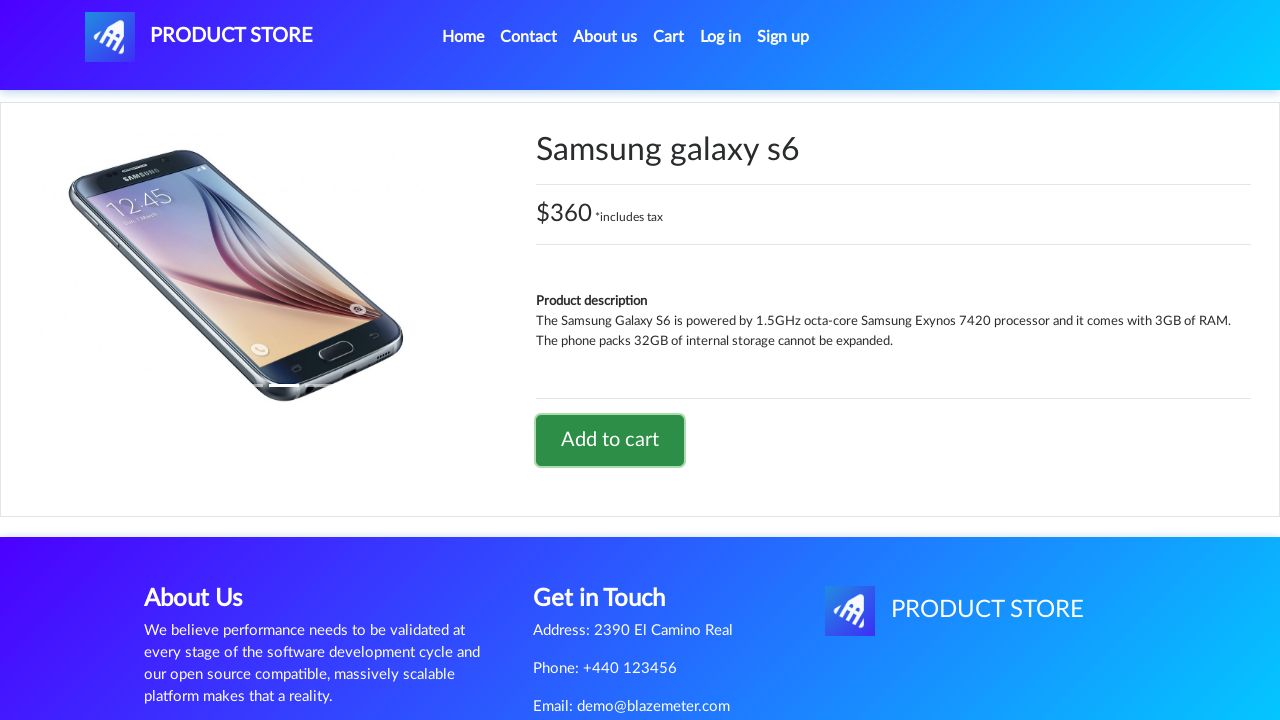

Clicked home button to return to products list at (199, 37) on a.navbar-brand#nava
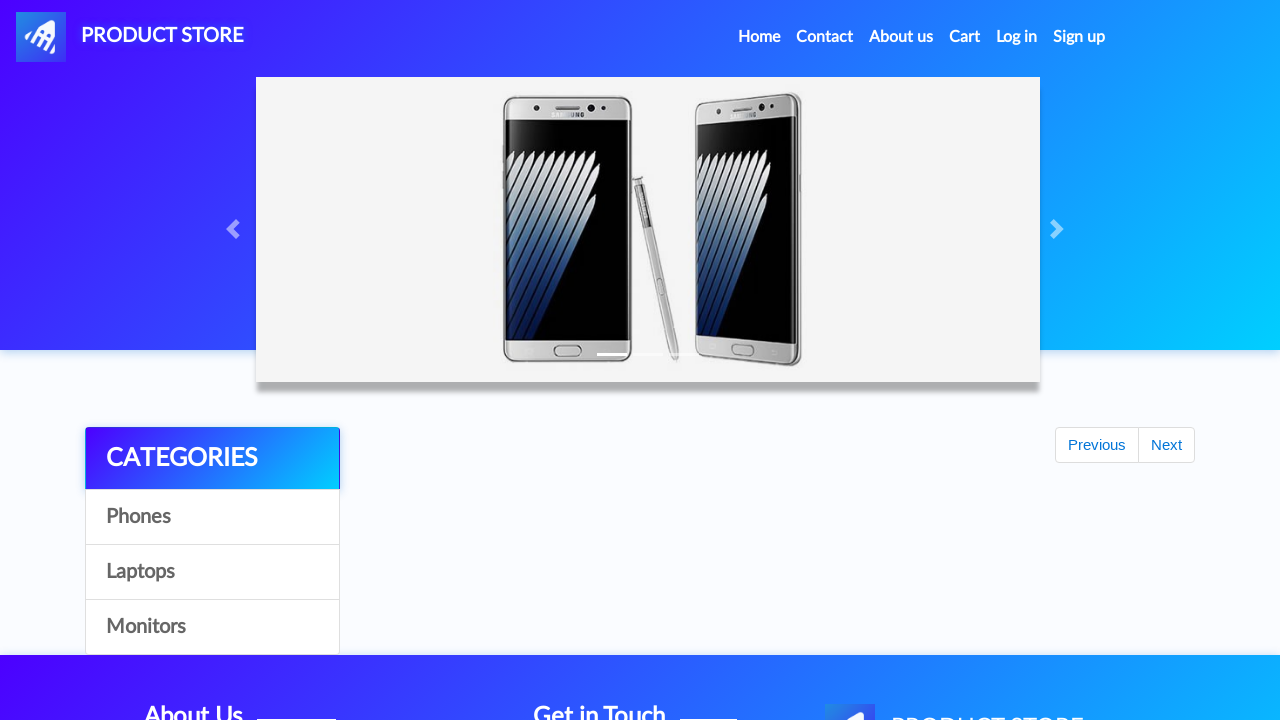

Clicked on Nokia Lumia 1520 product at (769, 603) on .card-title a:has-text('Nokia lumia 1520')
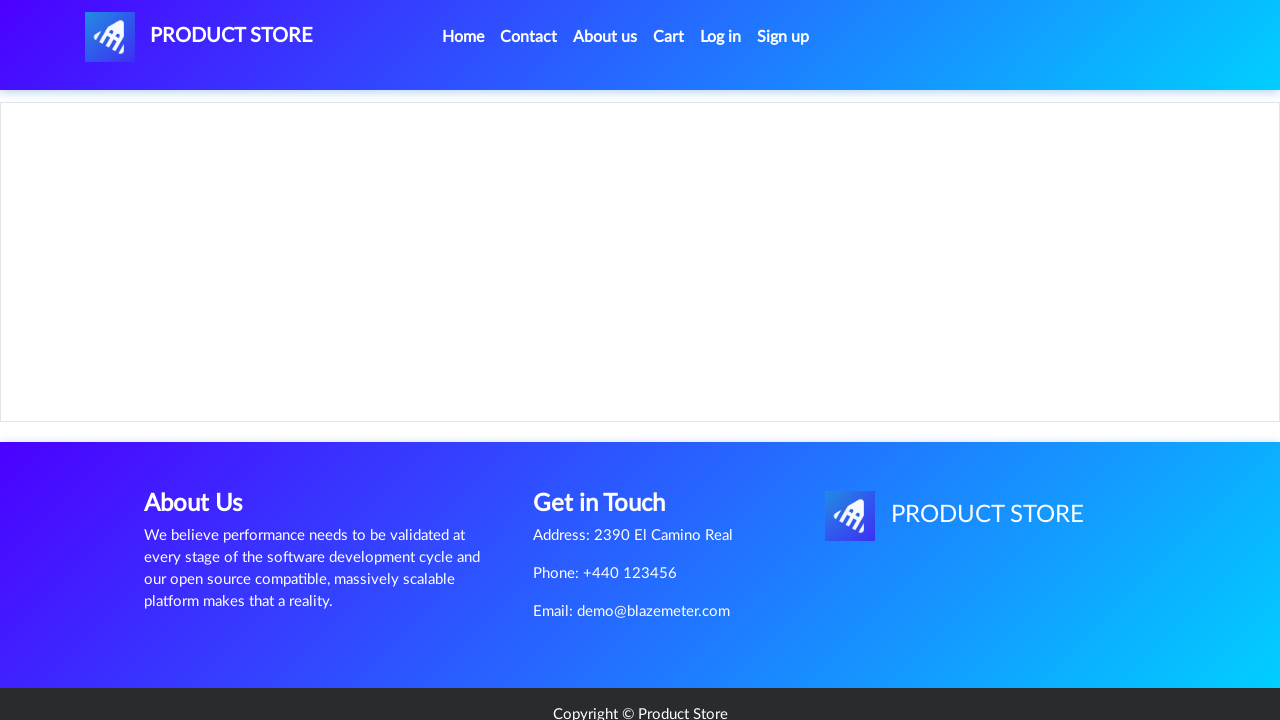

Clicked 'Add to cart' button for Nokia Lumia 1520 at (610, 440) on internal:text="Add to cart"i
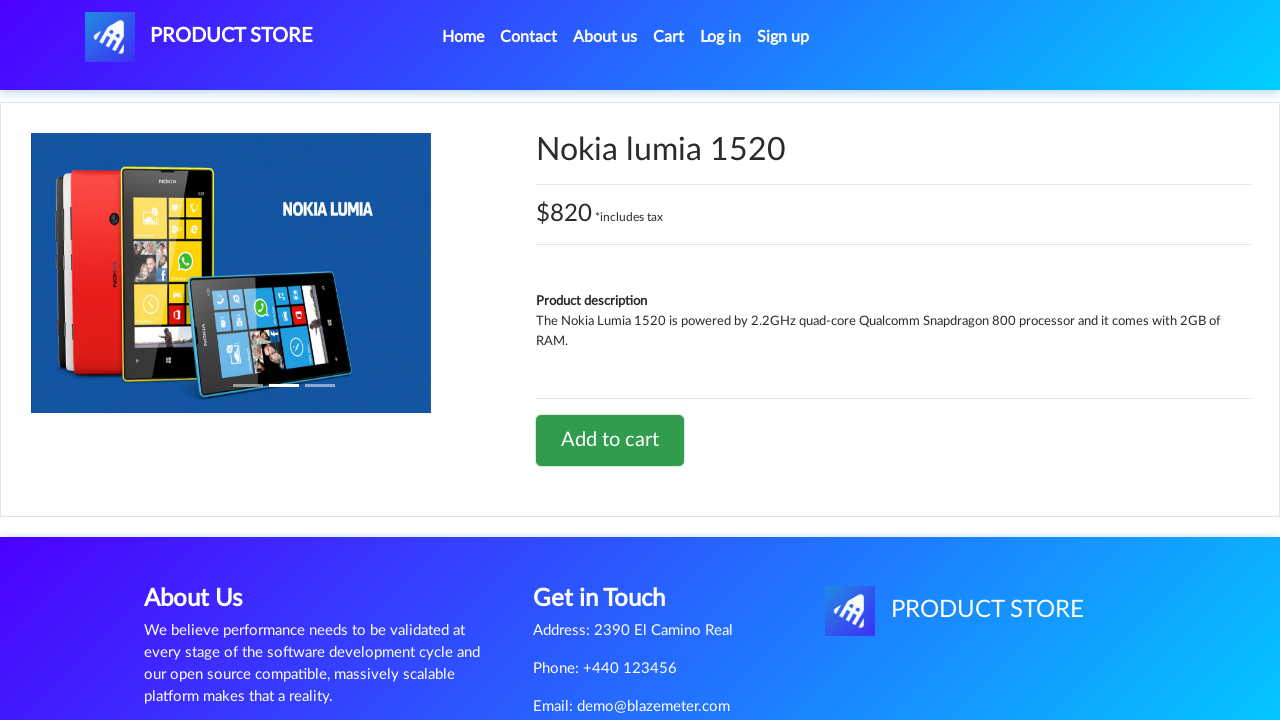

Waited 1 second for add to cart action to complete
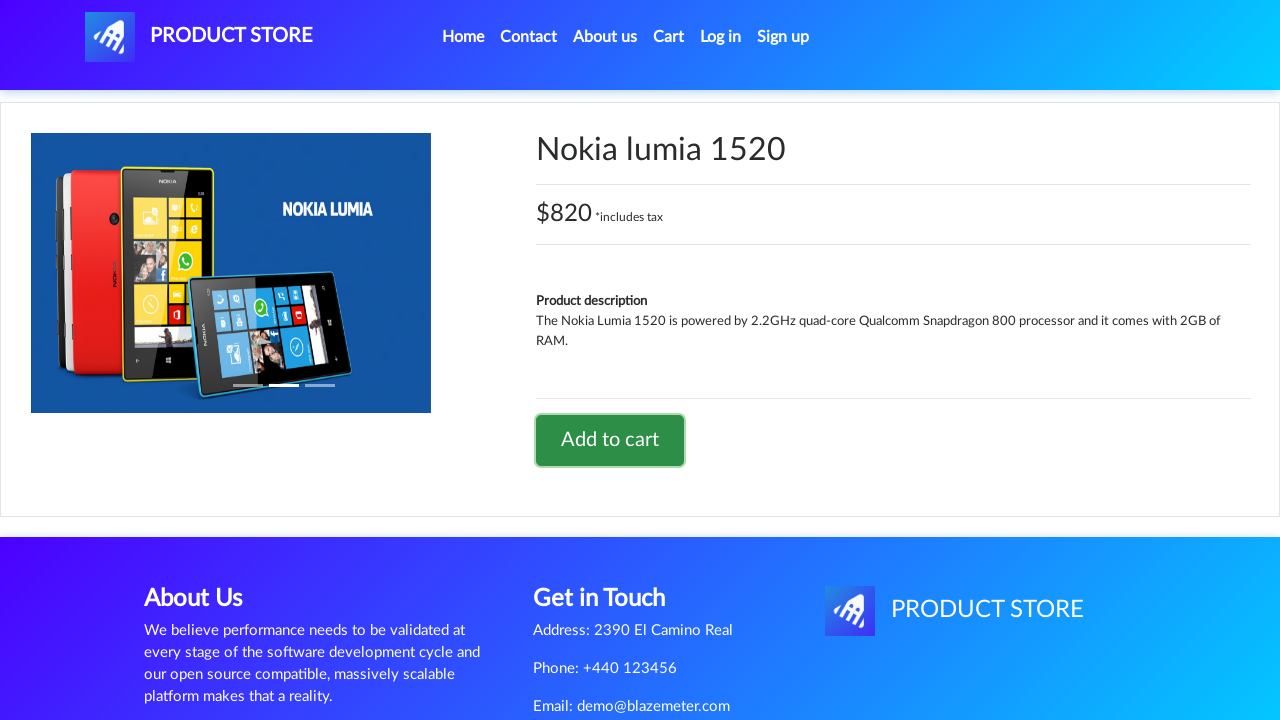

Clicked home button to return to products list at (199, 37) on a.navbar-brand#nava
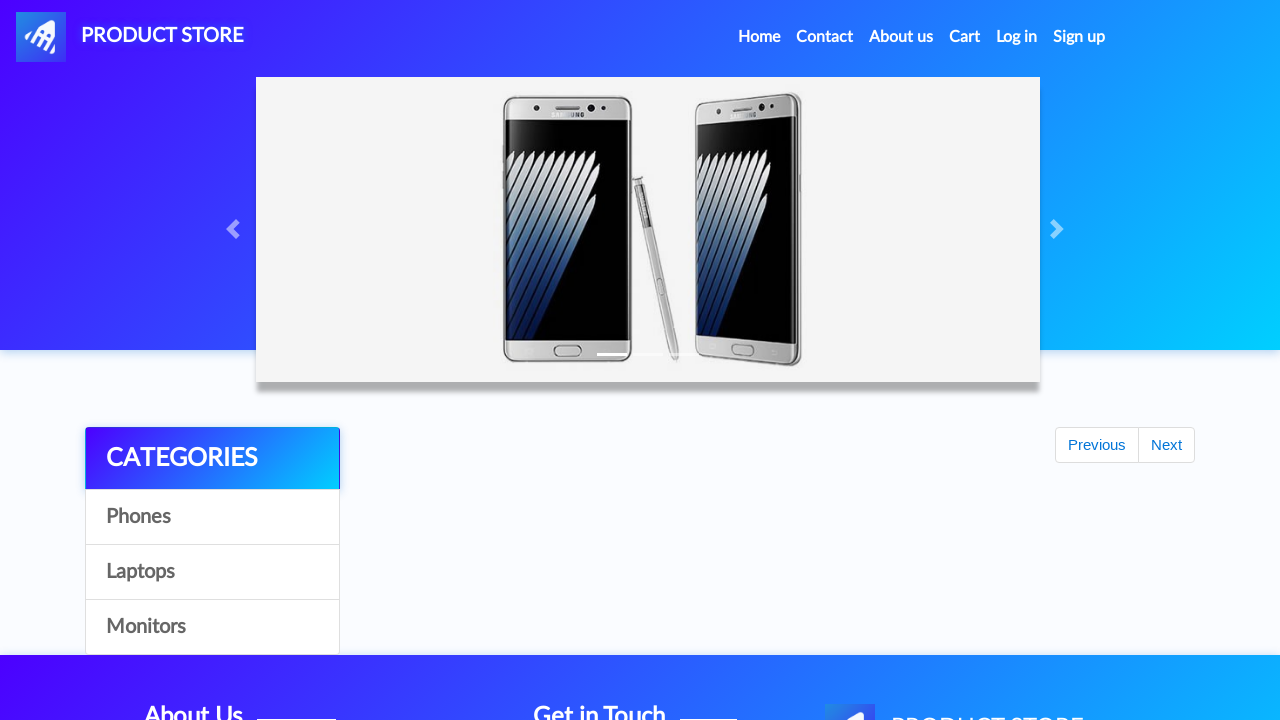

Clicked cart button to view cart contents at (965, 37) on #cartur
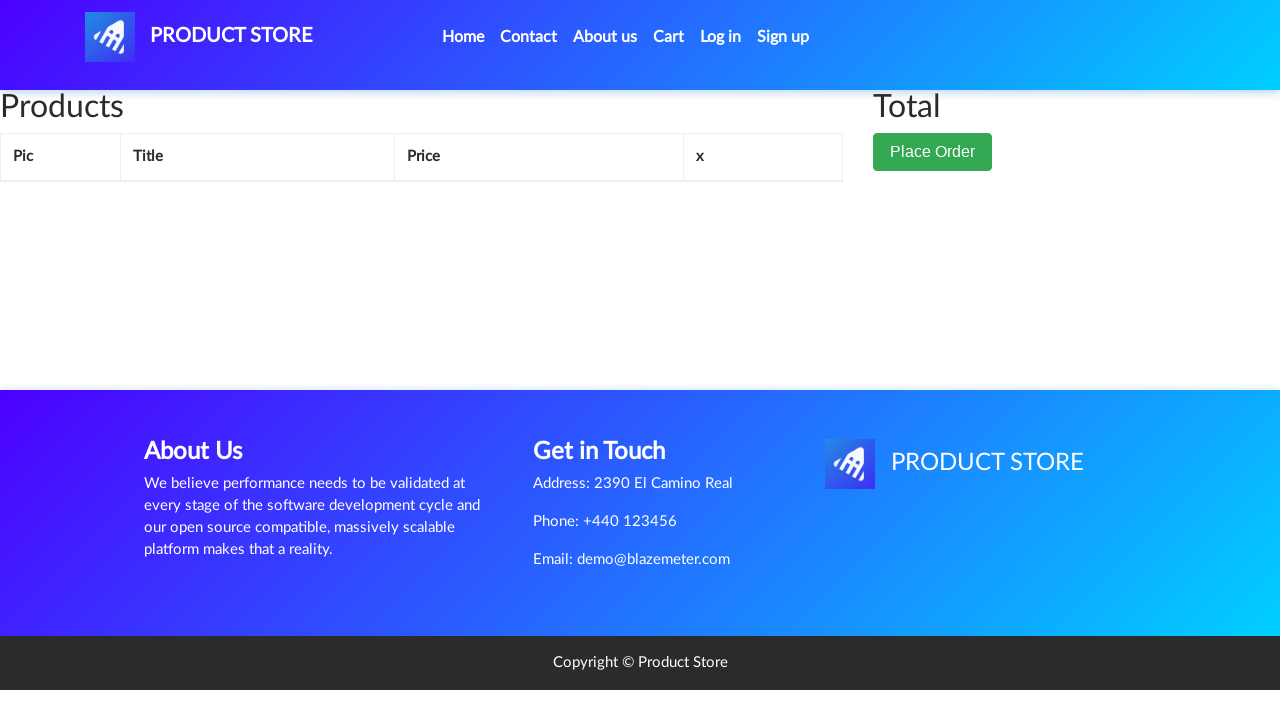

Waited 1 second for cart page to load
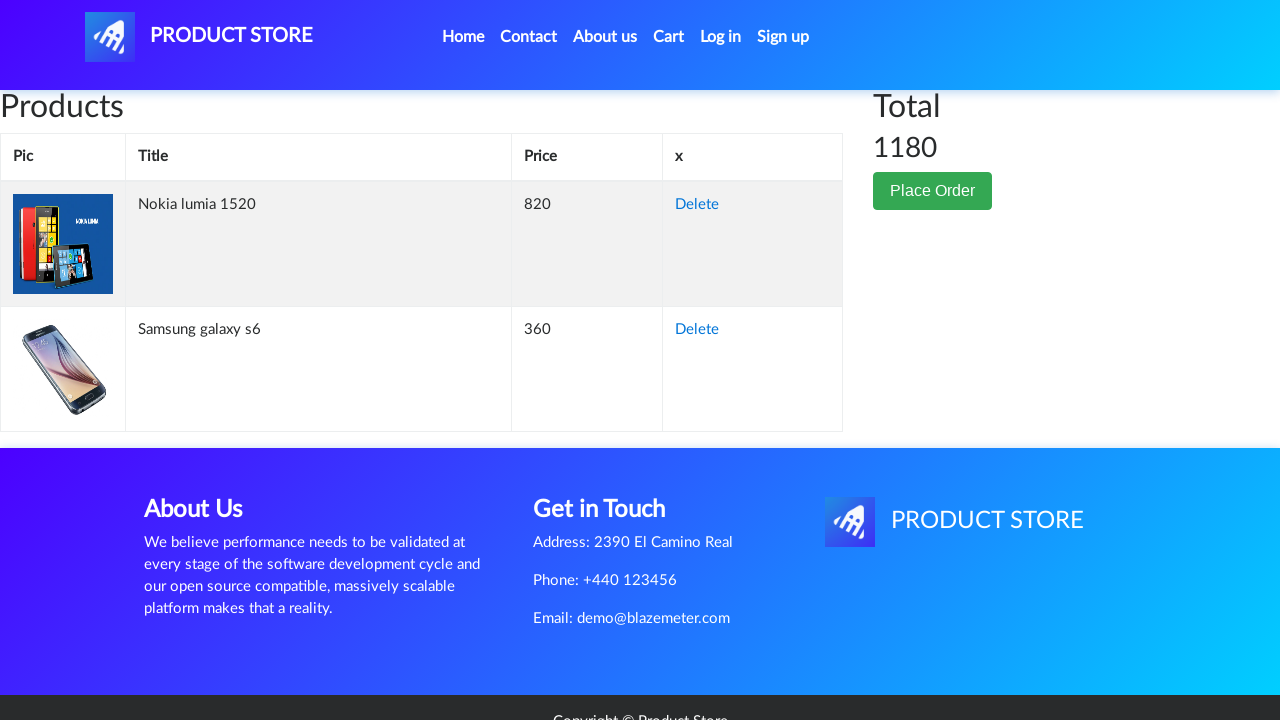

Verified Samsung Galaxy S6 is visible in cart
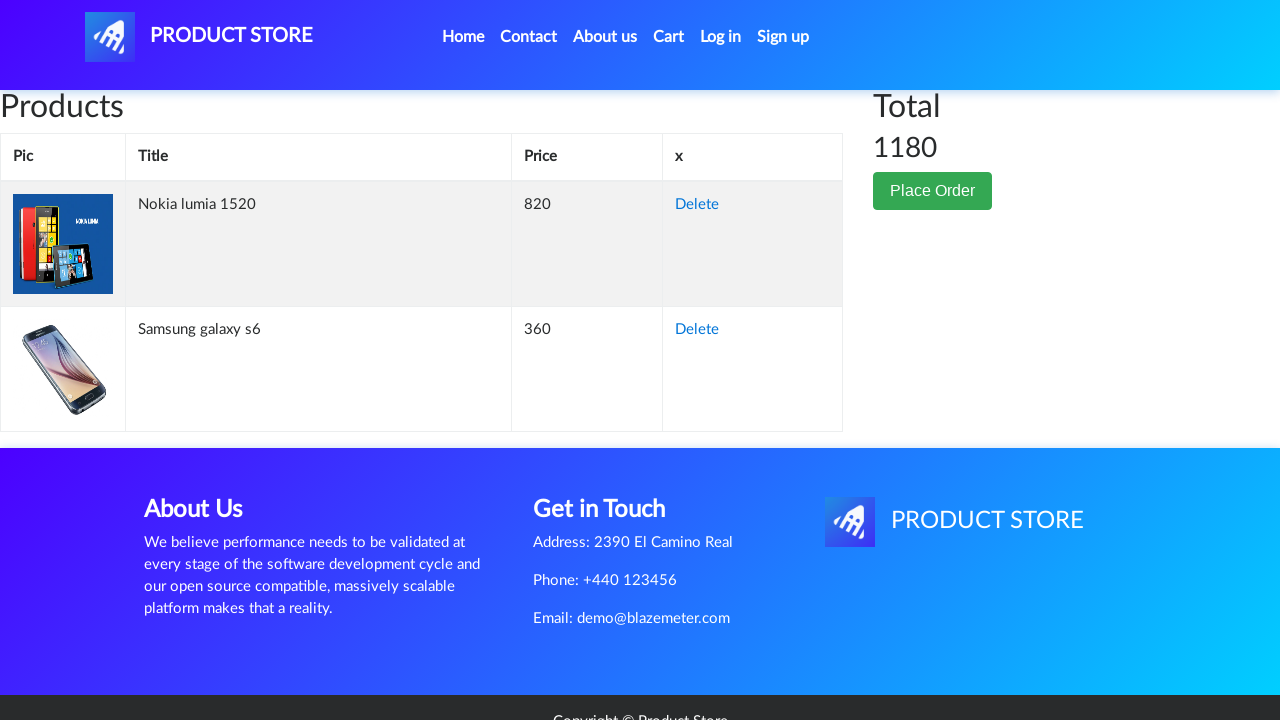

Verified Nokia Lumia 1520 is visible in cart
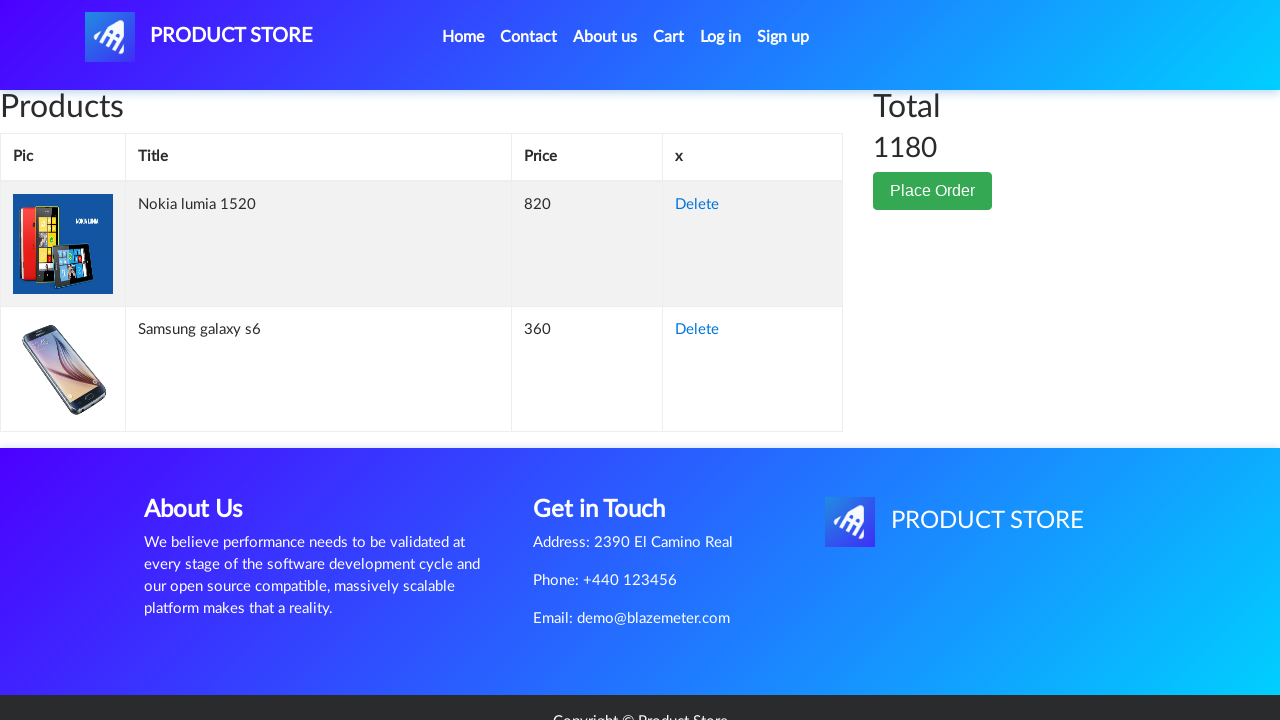

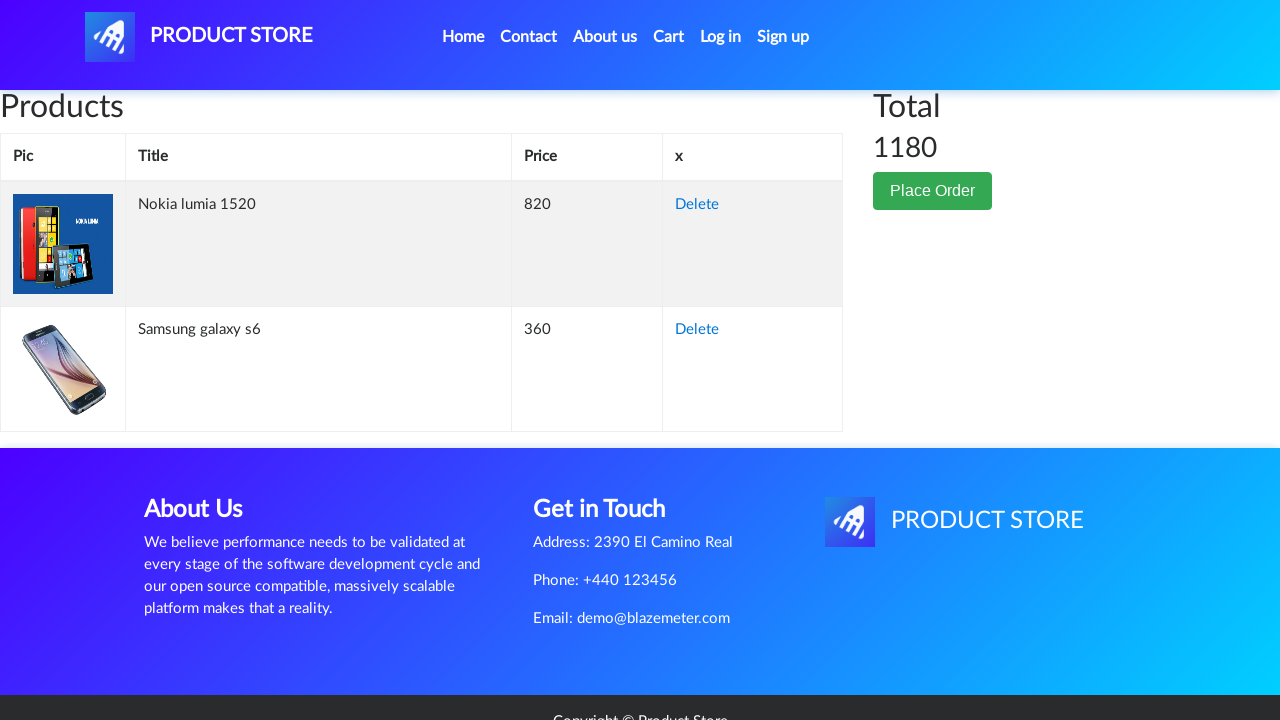